Tests JavaScript alert handling by triggering a JS alert and accepting it, then triggering a JS confirm dialog and dismissing it

Starting URL: https://the-internet.herokuapp.com/javascript_alerts

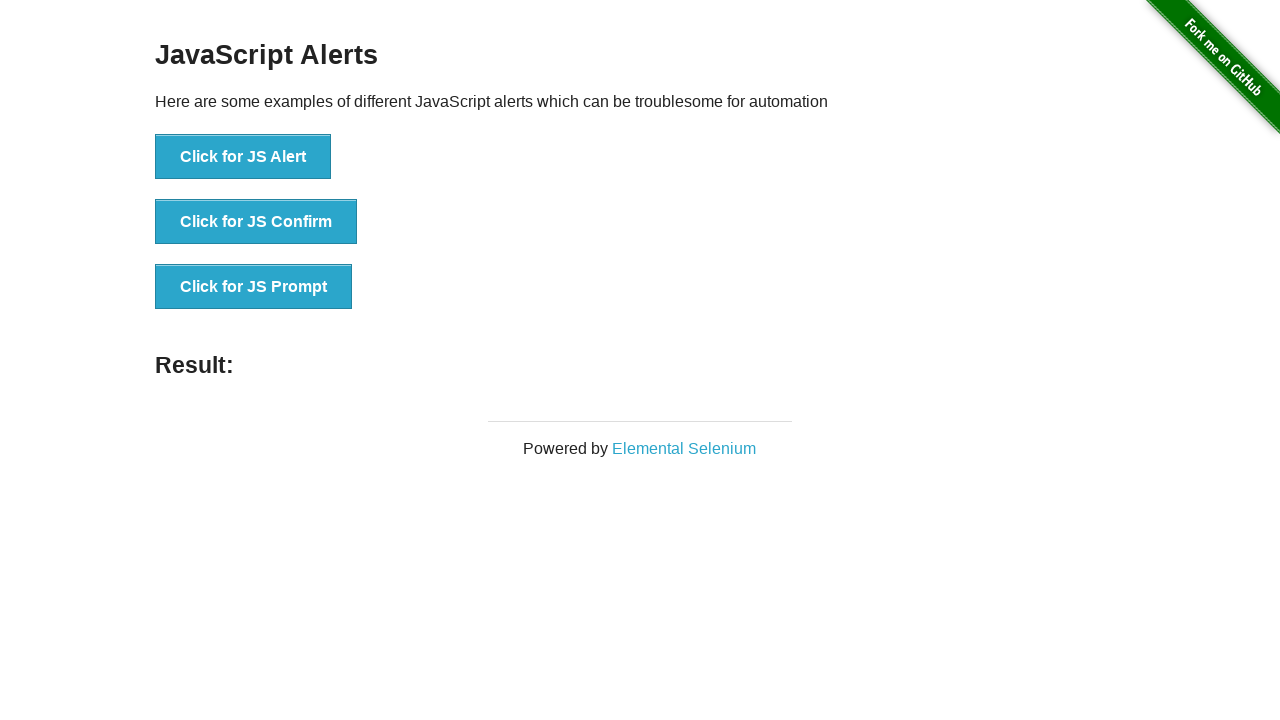

Clicked button to trigger JS Alert at (243, 157) on xpath=//button[@onclick='jsAlert()']
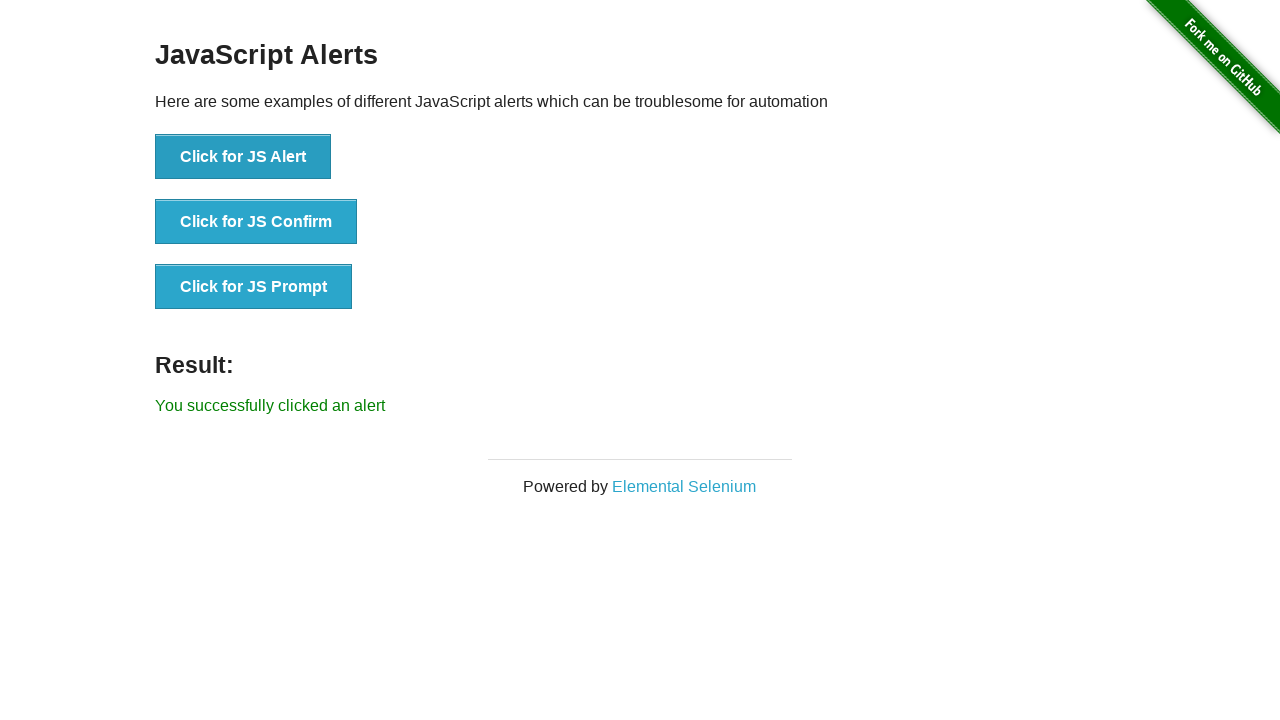

Triggered JS Alert and accepted it at (243, 157) on xpath=//button[@onclick='jsAlert()']
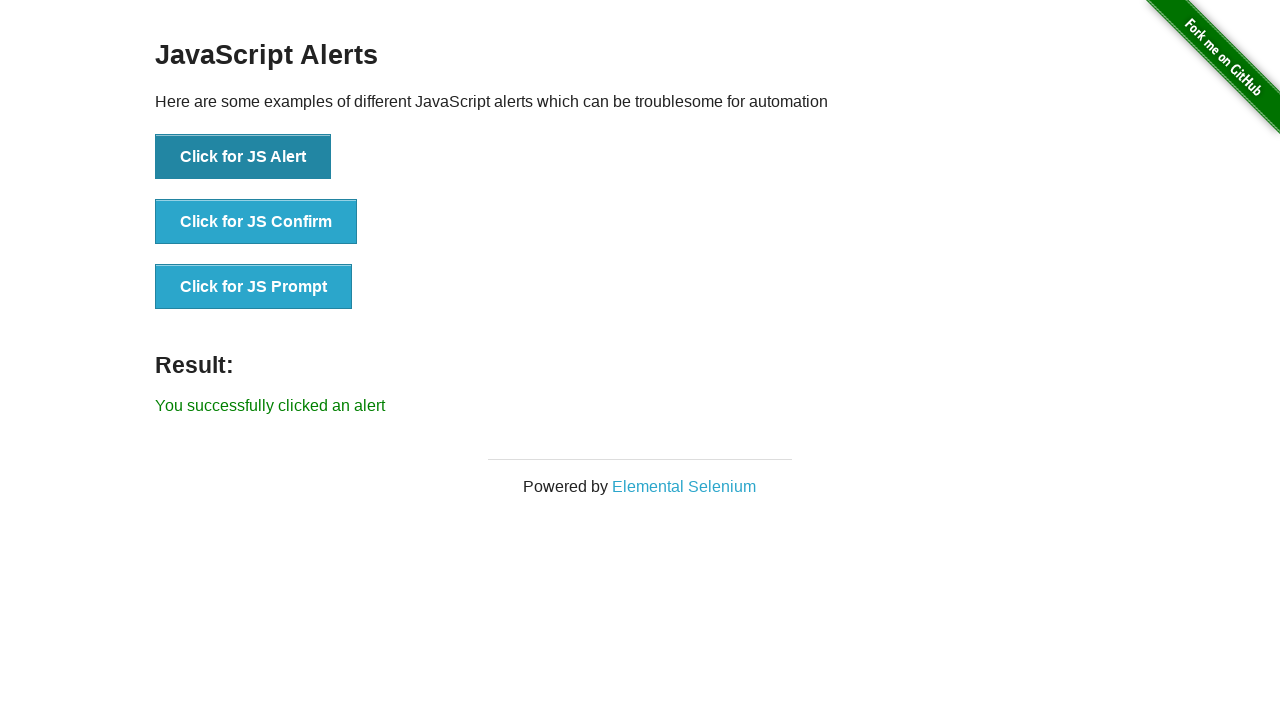

Clicked button to trigger JS Confirm dialog at (256, 222) on xpath=//button[@onclick='jsConfirm()']
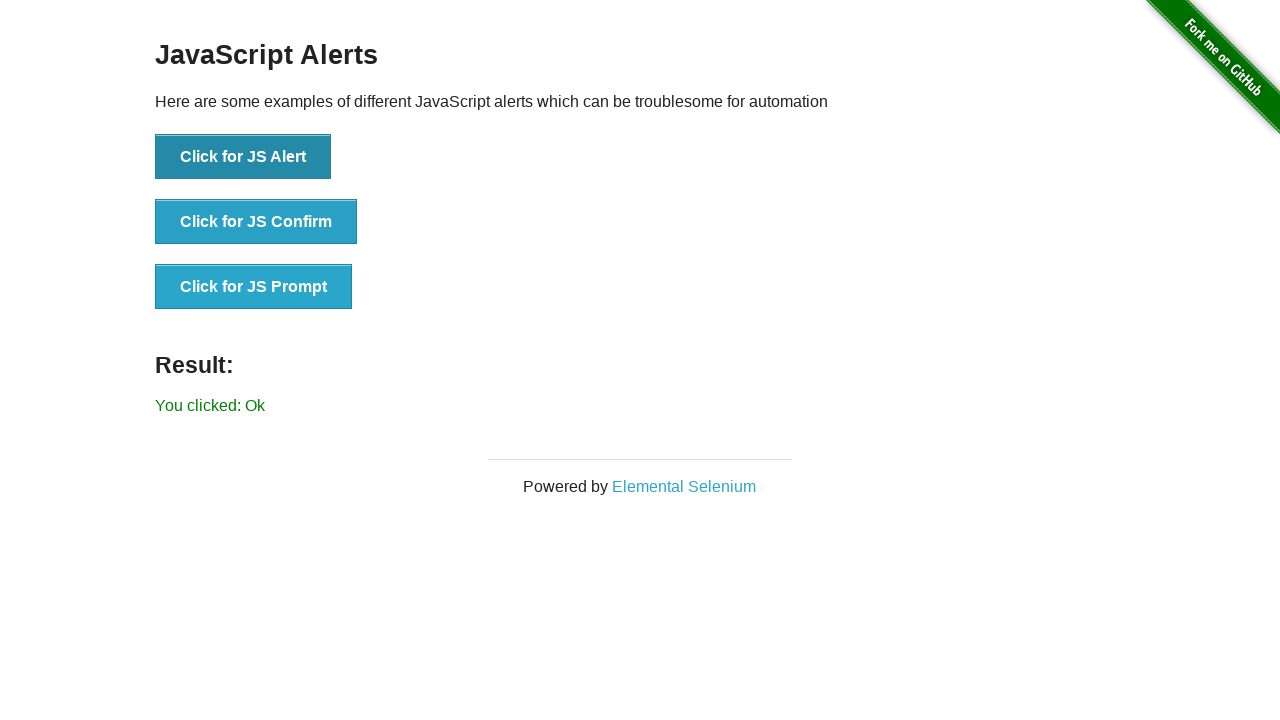

Triggered JS Confirm dialog and dismissed it at (256, 222) on xpath=//button[@onclick='jsConfirm()']
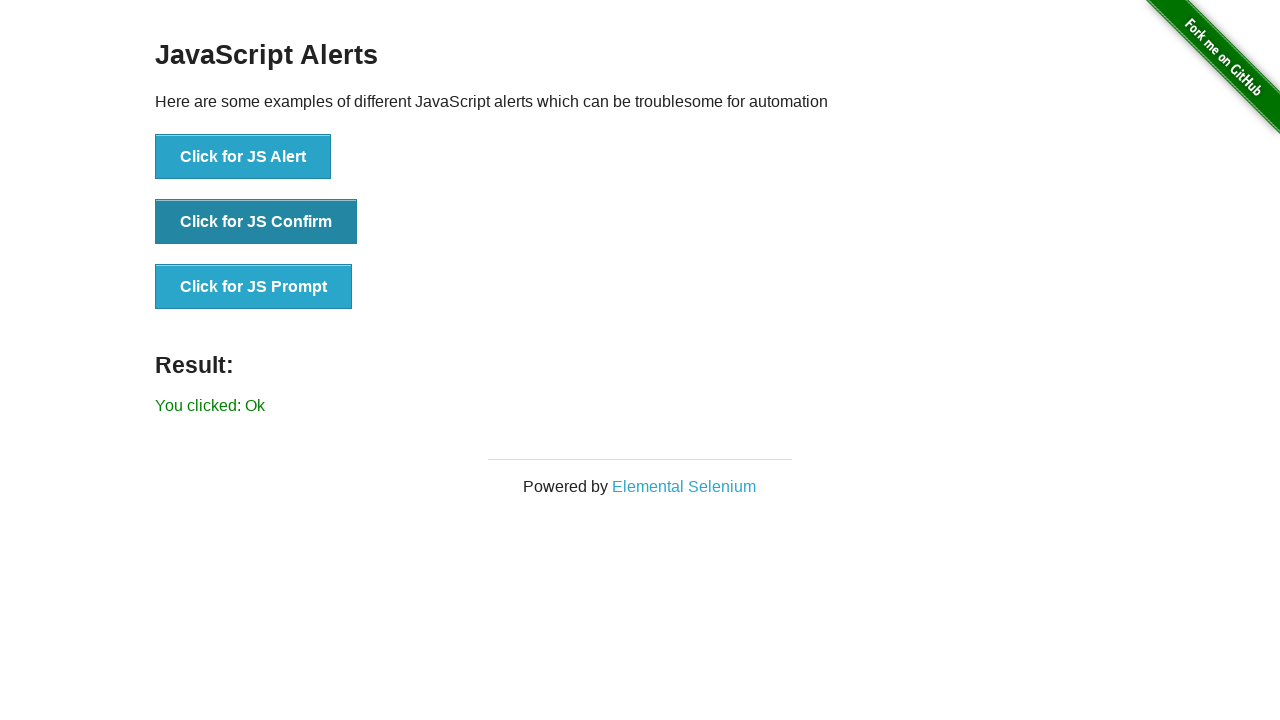

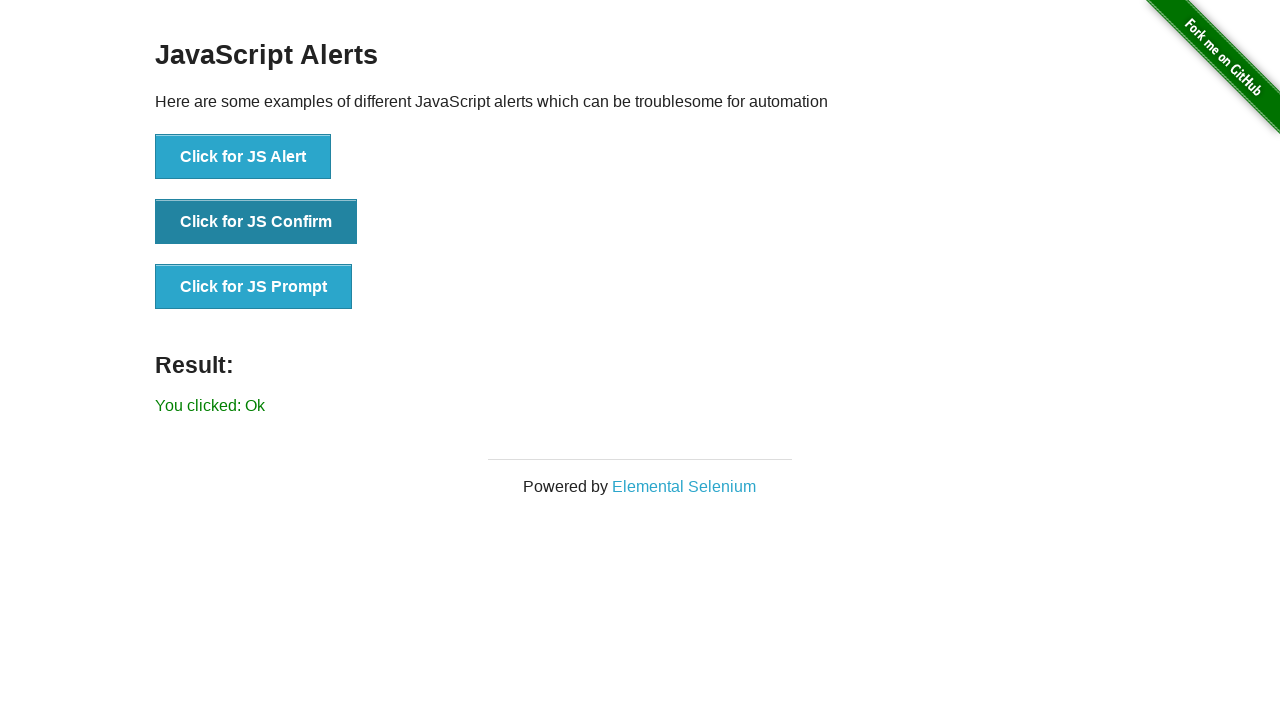